Tests jQuery UI drag and drop functionality by dragging an element and dropping it onto a target element

Starting URL: https://jqueryui.com/droppable/

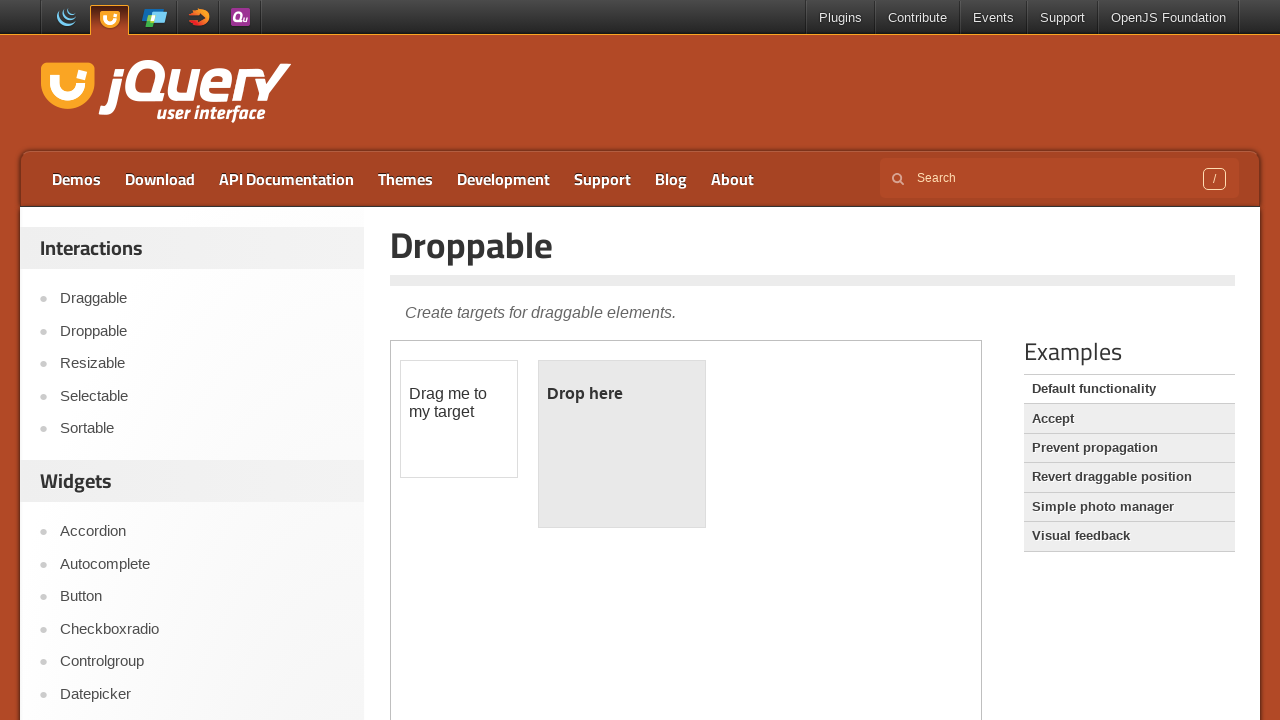

Located the demo iframe containing jQuery UI droppable elements
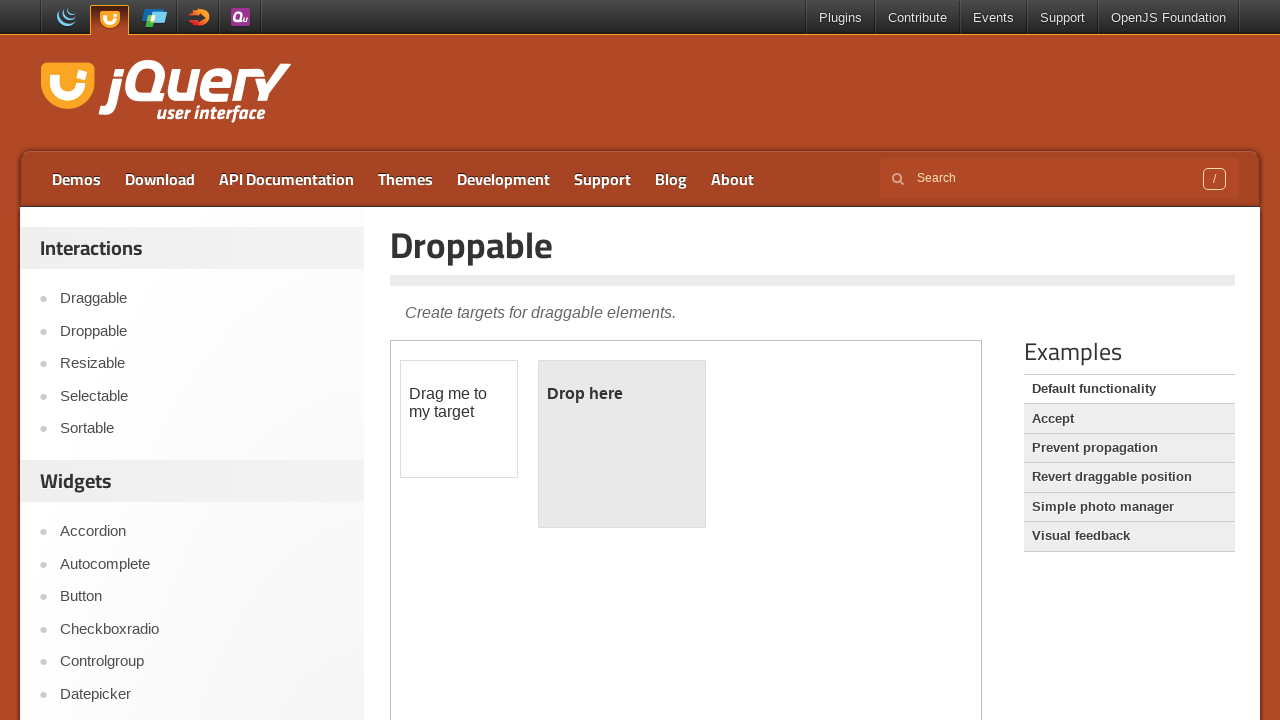

Located the draggable element
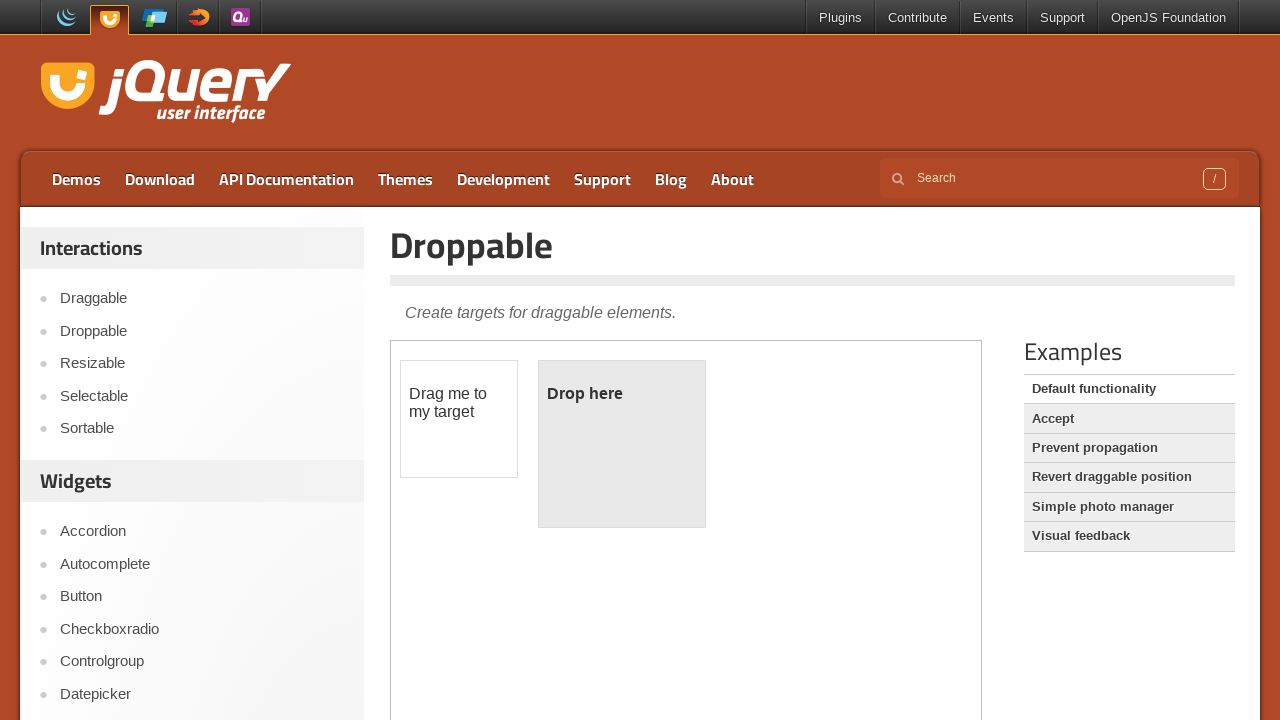

Located the droppable target element
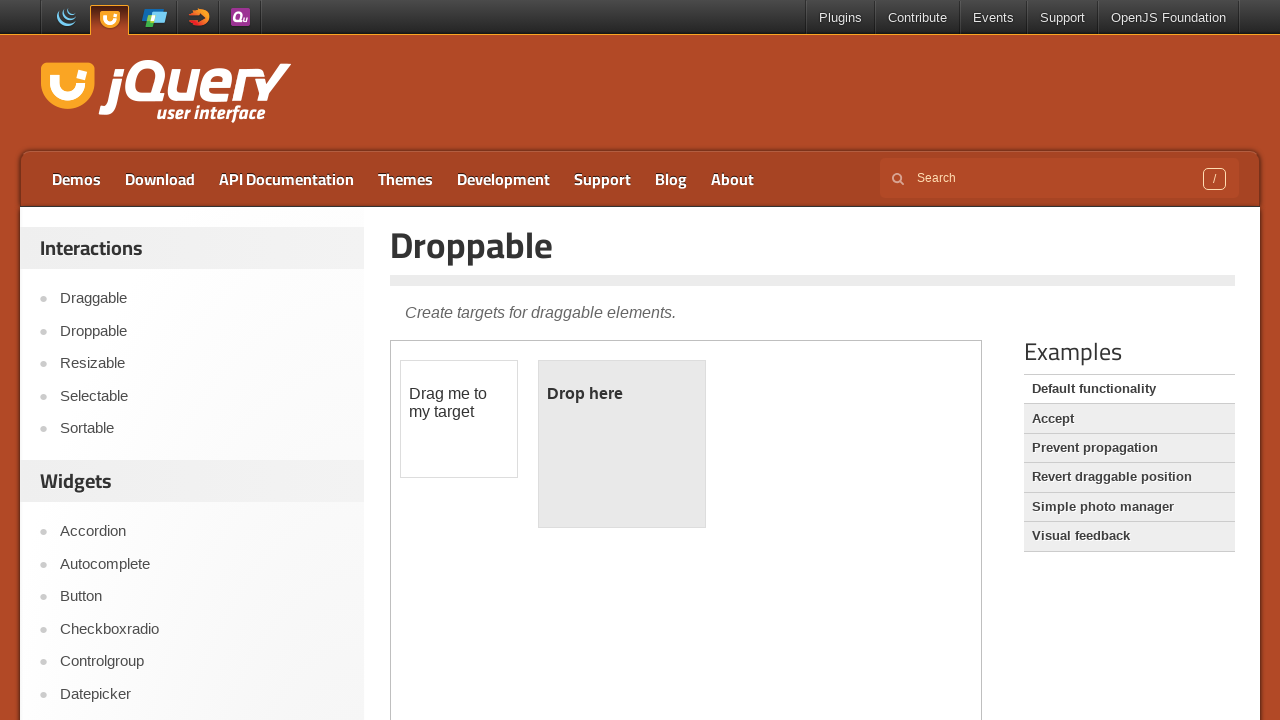

Dragged the draggable element and dropped it onto the droppable target at (622, 444)
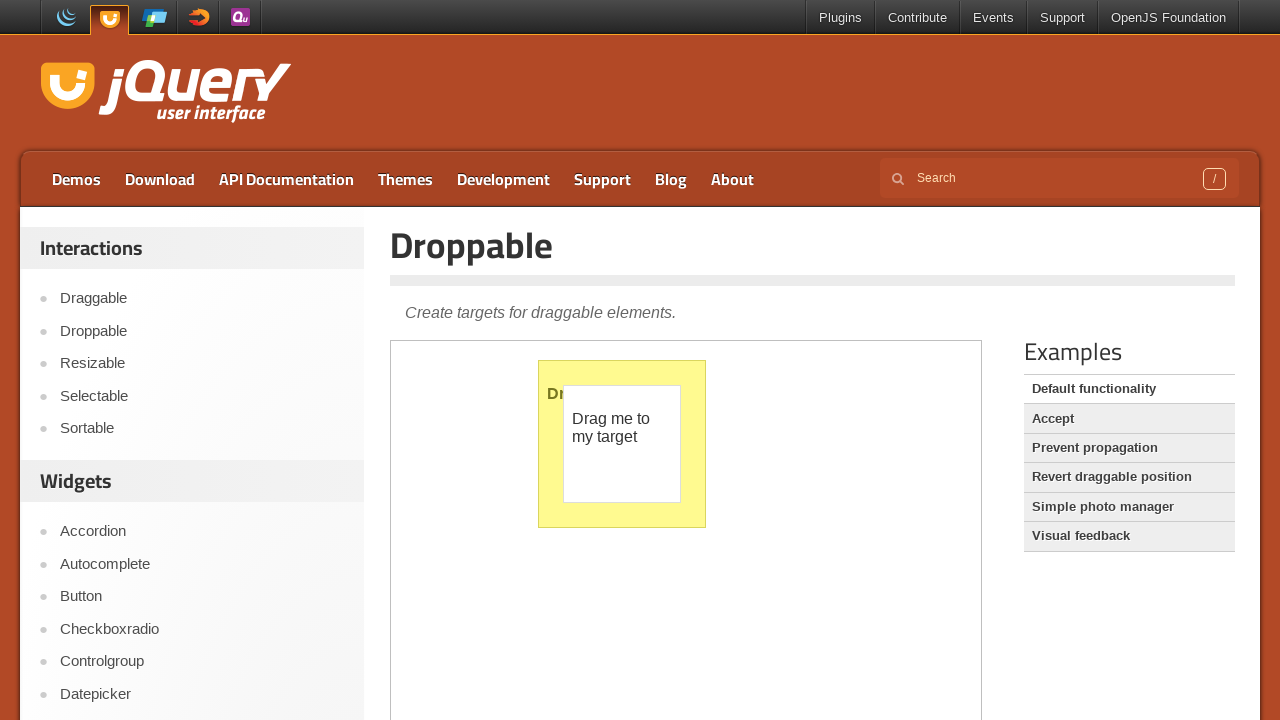

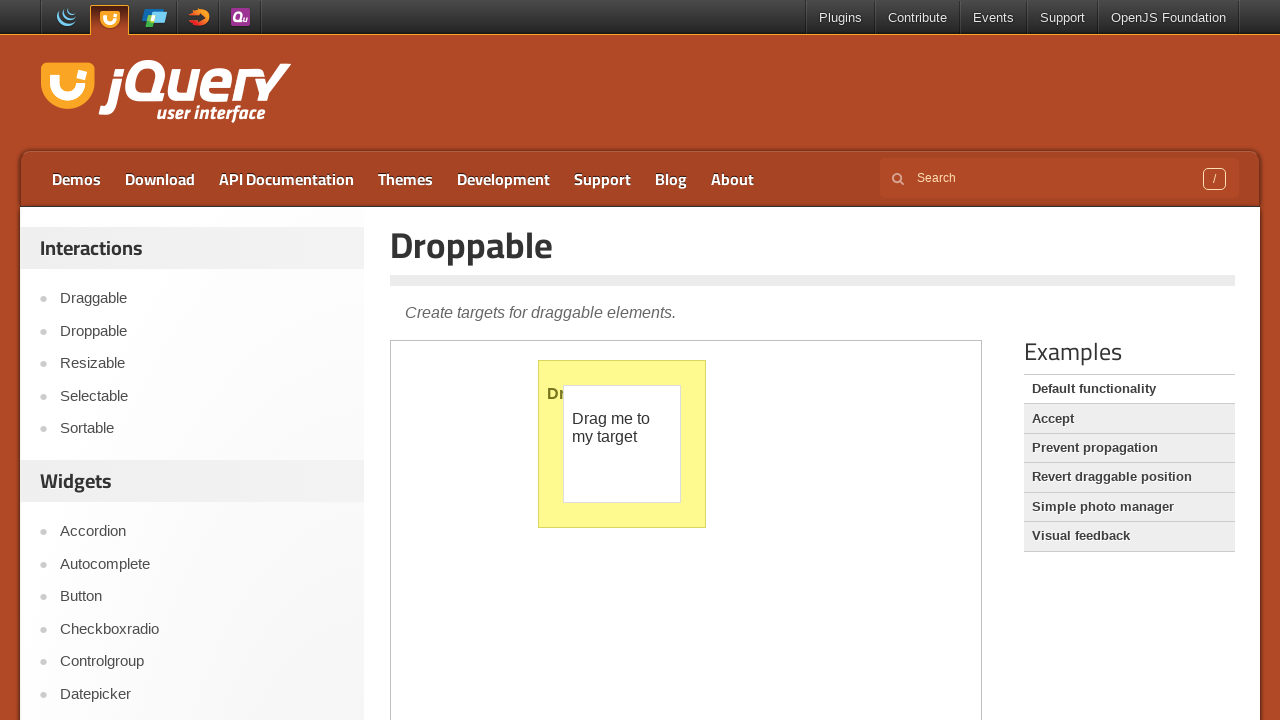